Tests browser tab handling by opening new tabs via button clicks and switching focus between multiple tabs

Starting URL: https://training-support.net/webelements/tabs

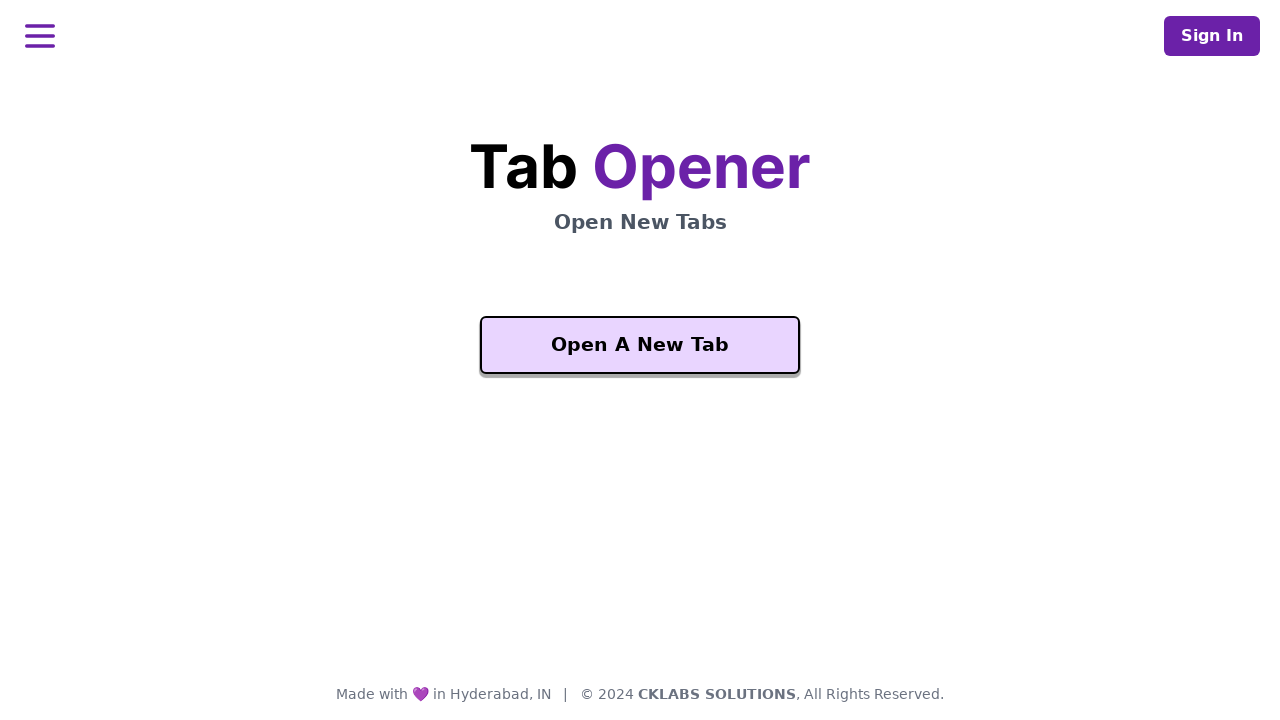

Clicked 'Open A New Tab' button and new tab opened at (640, 345) on xpath=//button[text()='Open A New Tab']
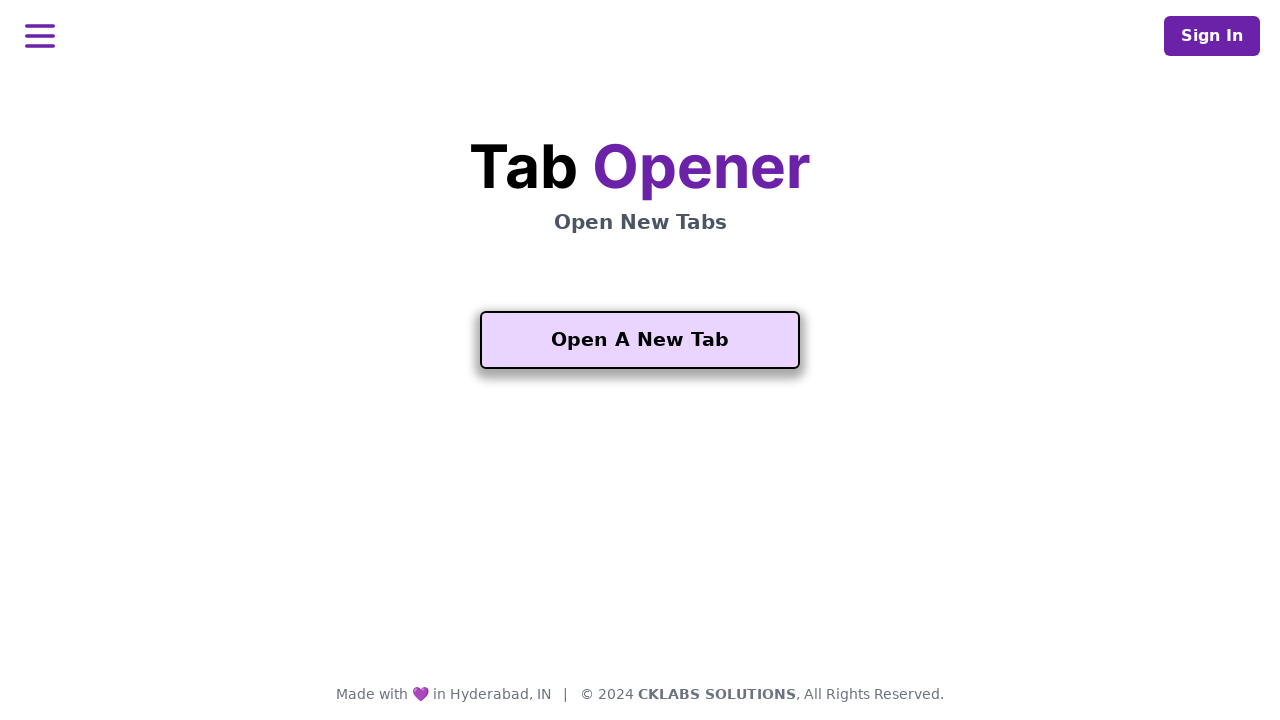

New tab loaded and 'Another One' button is visible
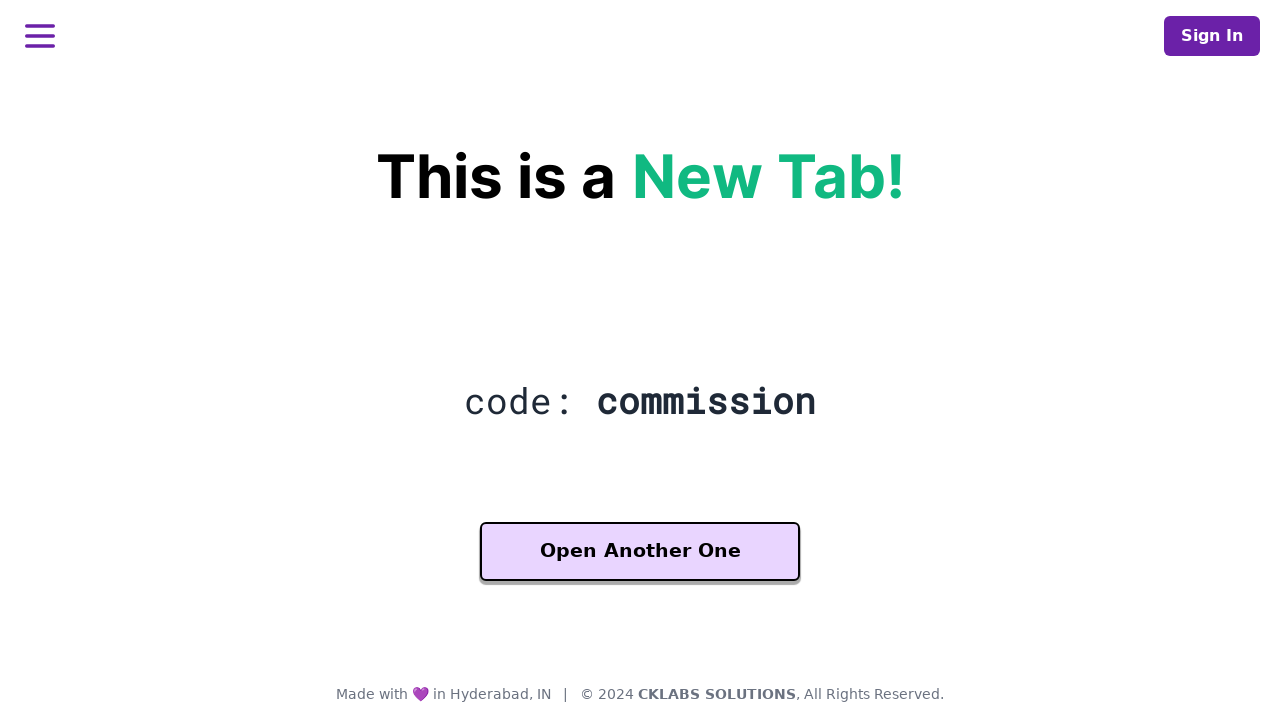

Clicked 'Another One' button and third tab opened at (640, 552) on xpath=//button[contains(text(), 'Another One')]
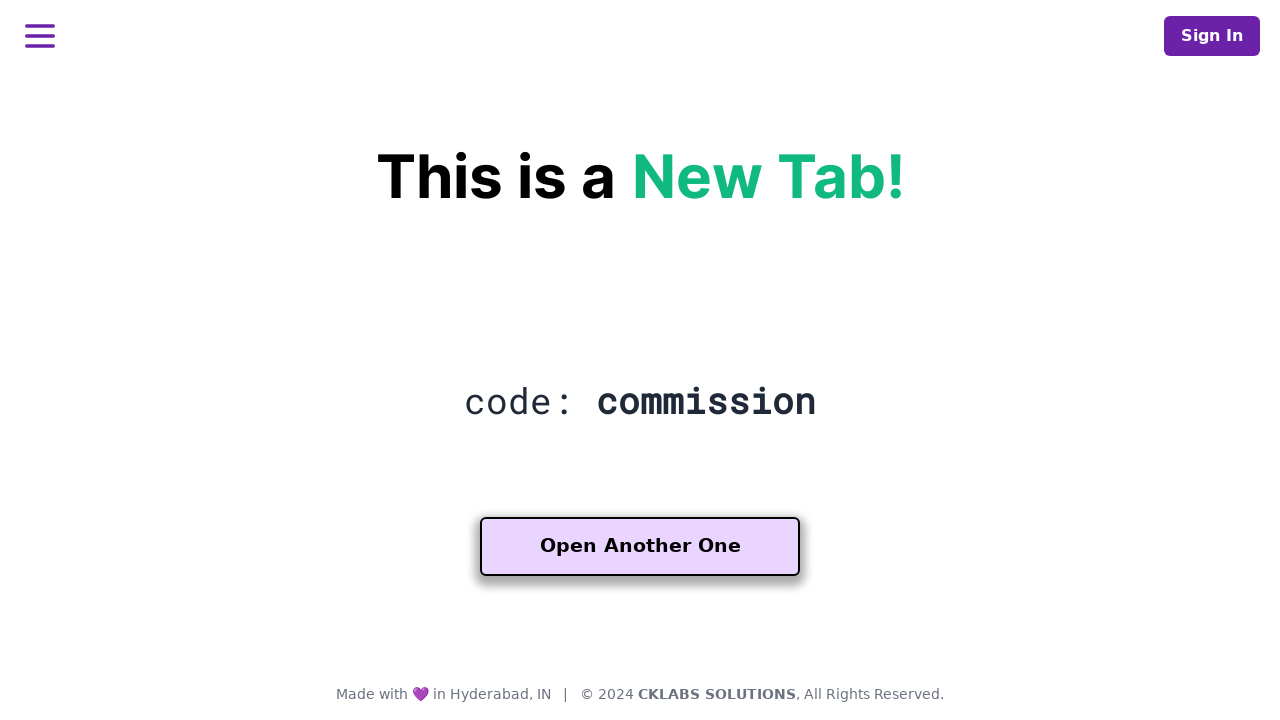

Third tab loaded successfully
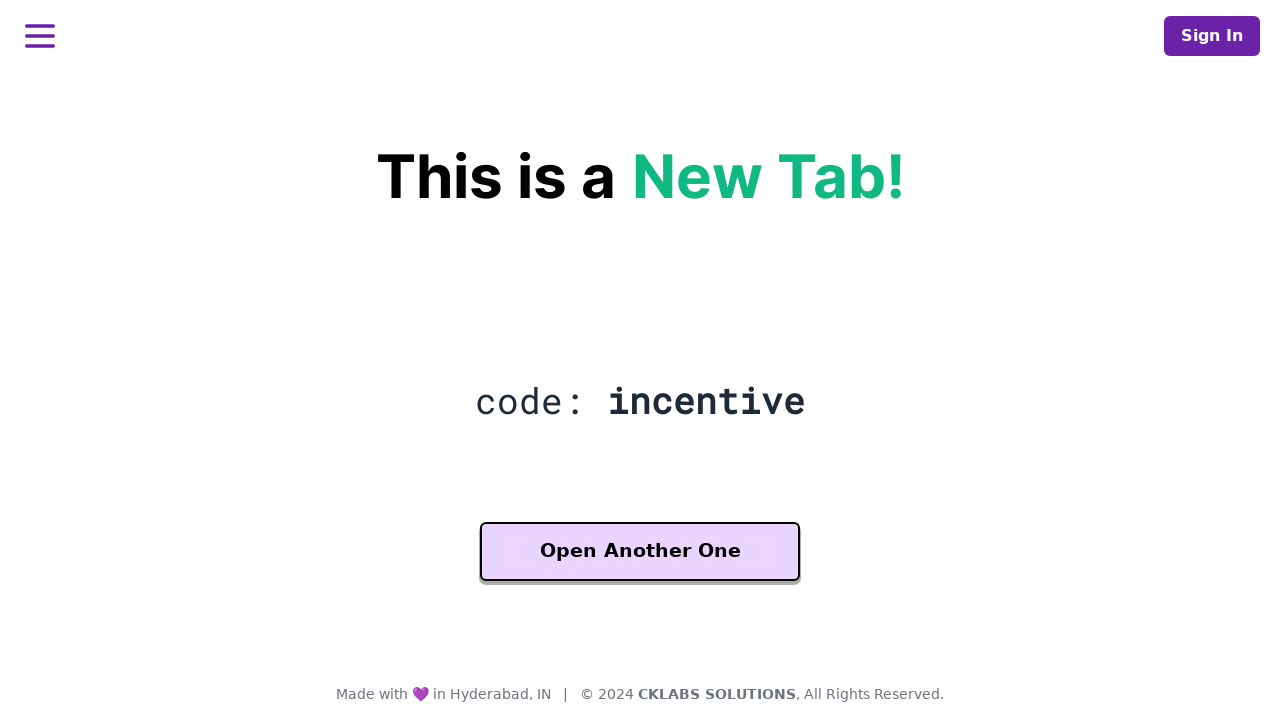

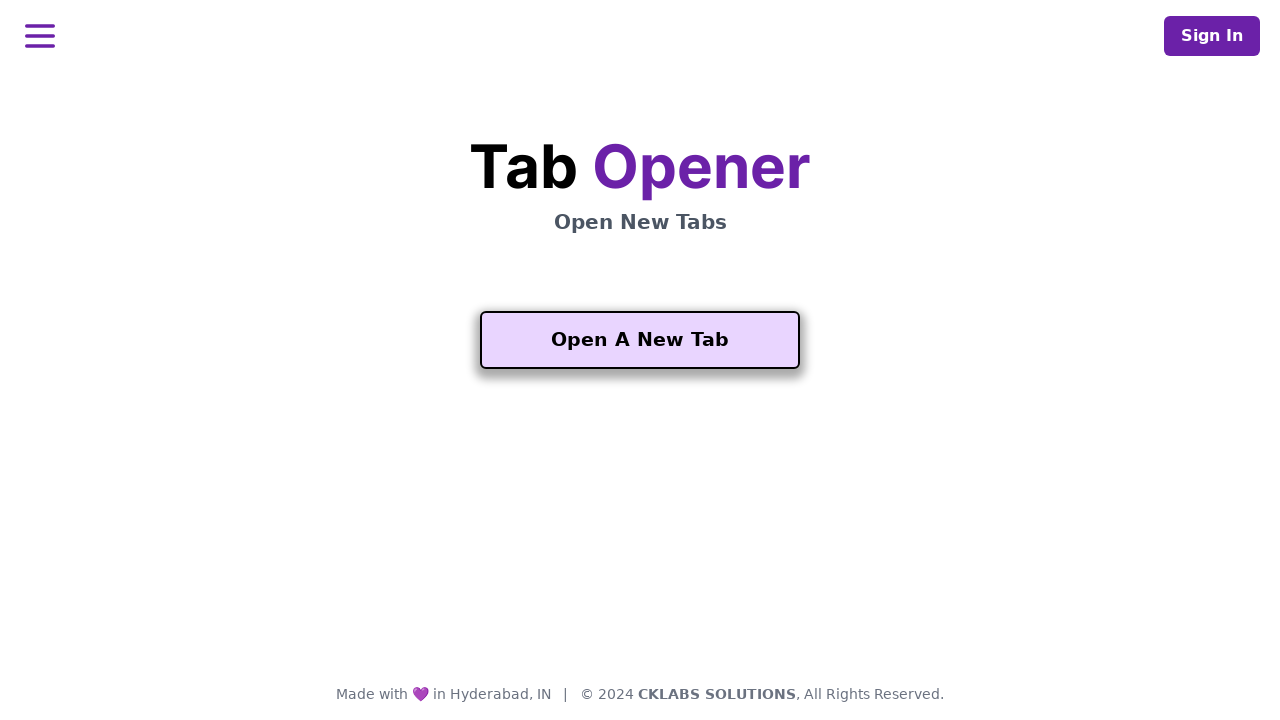